Tests dynamic loading functionality where content is already on the page but hidden. Clicks the Start button, waits for the hidden element to become visible after loading completes.

Starting URL: http://the-internet.herokuapp.com/dynamic_loading/1

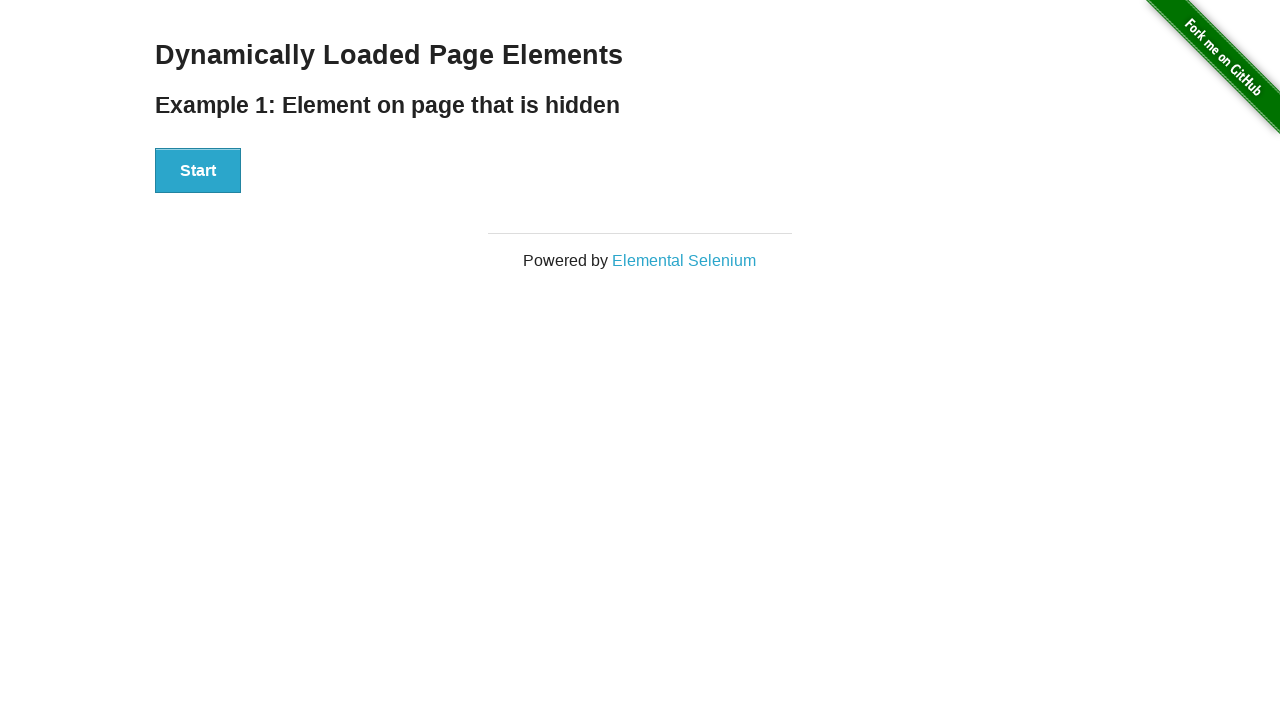

Clicked the Start button to initiate dynamic loading at (198, 171) on #start button
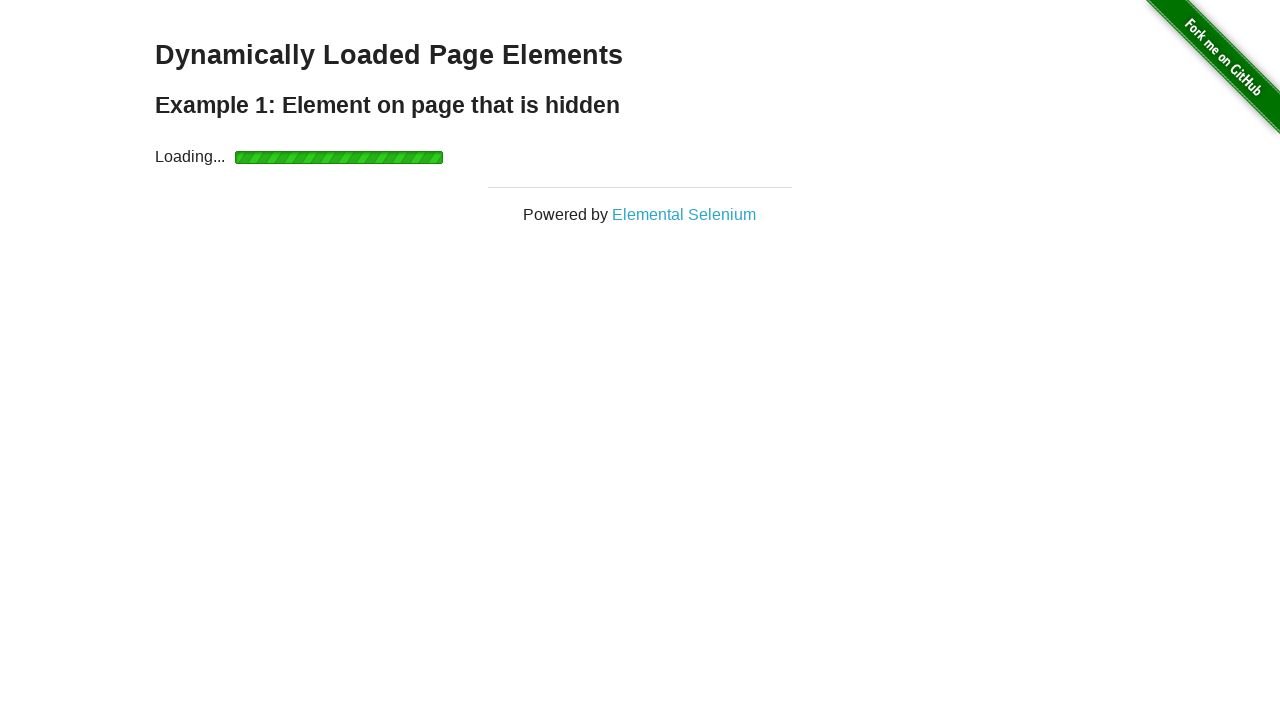

Waited for the finish element to become visible after loading completes
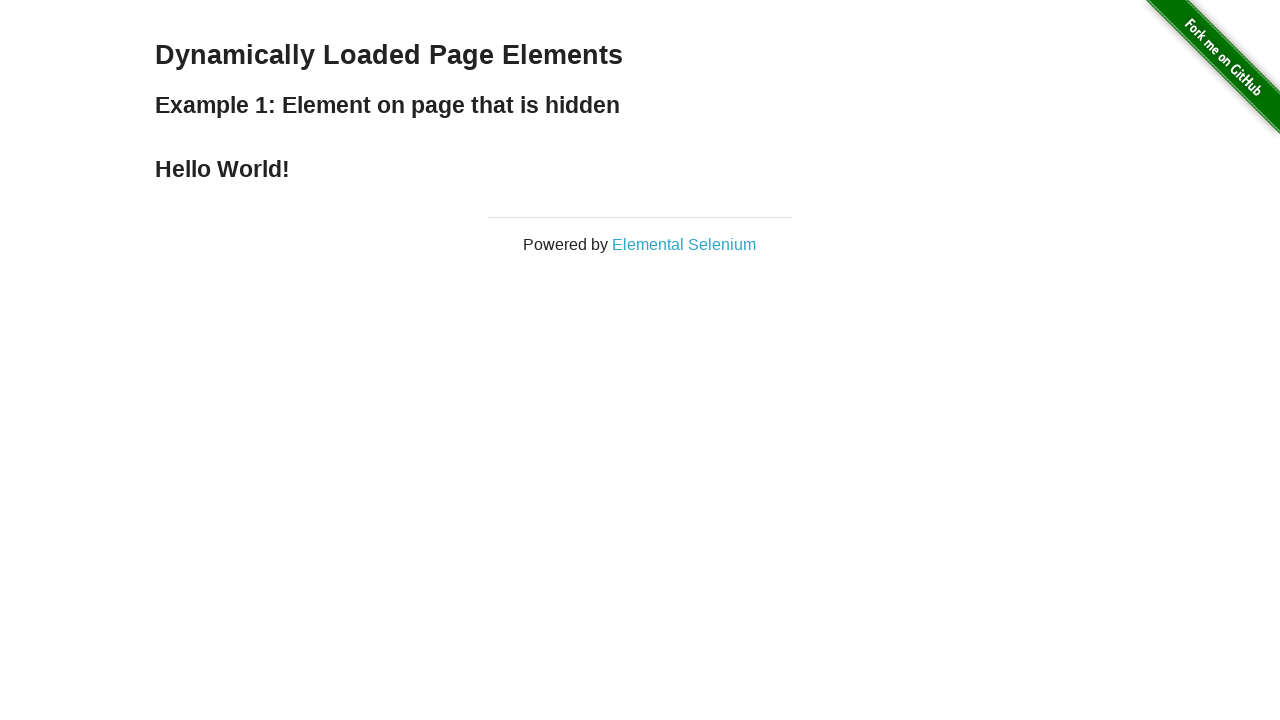

Verified the finish element is visible on the page
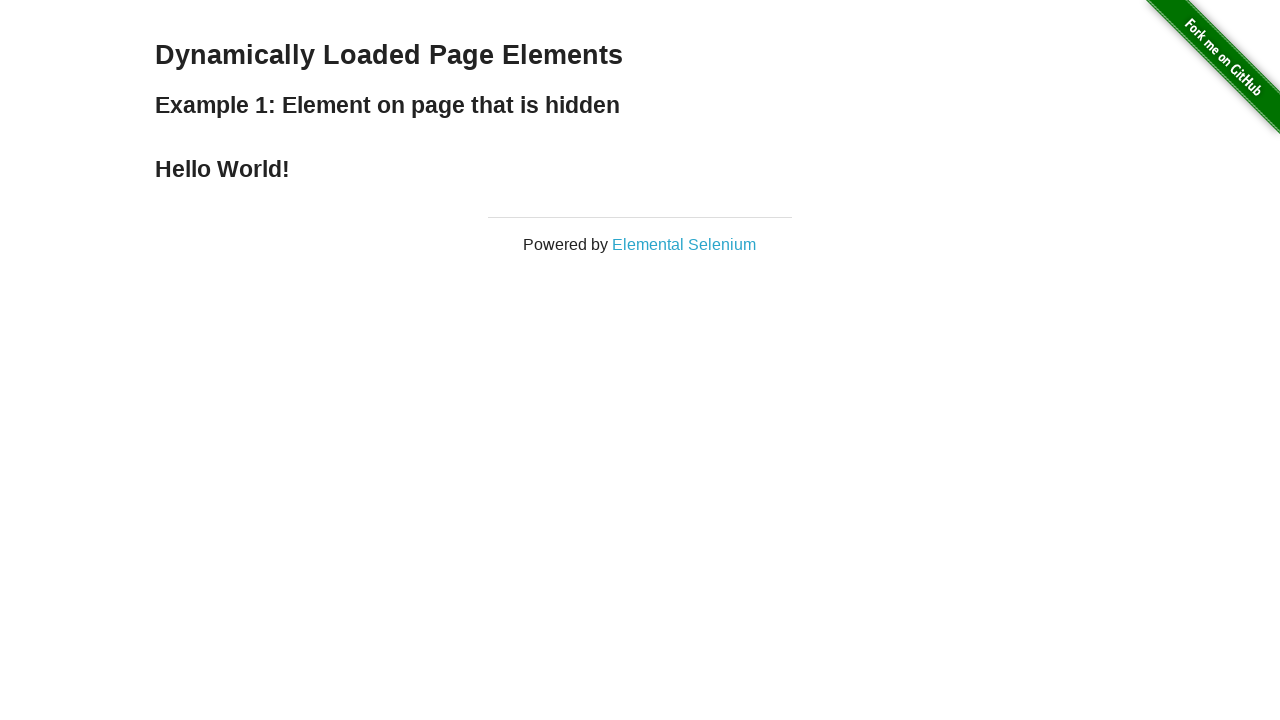

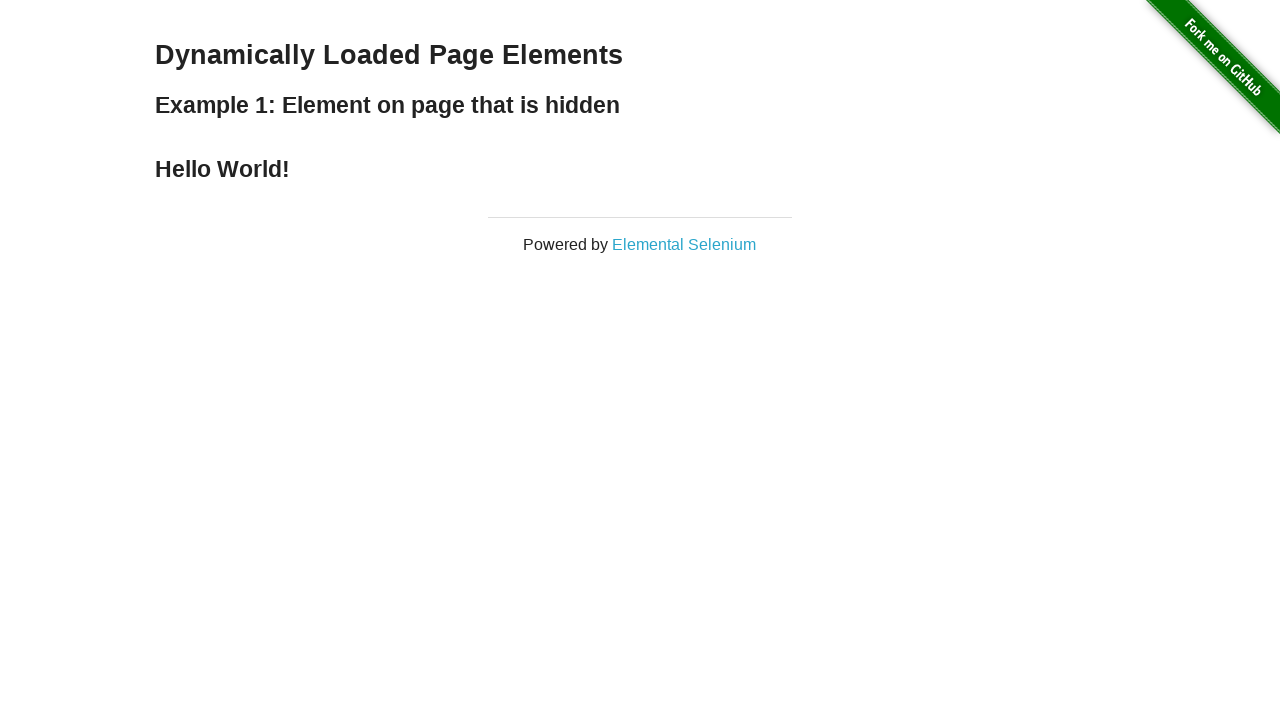